Tests opening a new browser tab by clicking a button and switching to the new tab

Starting URL: https://demoqa.com/browser-windows

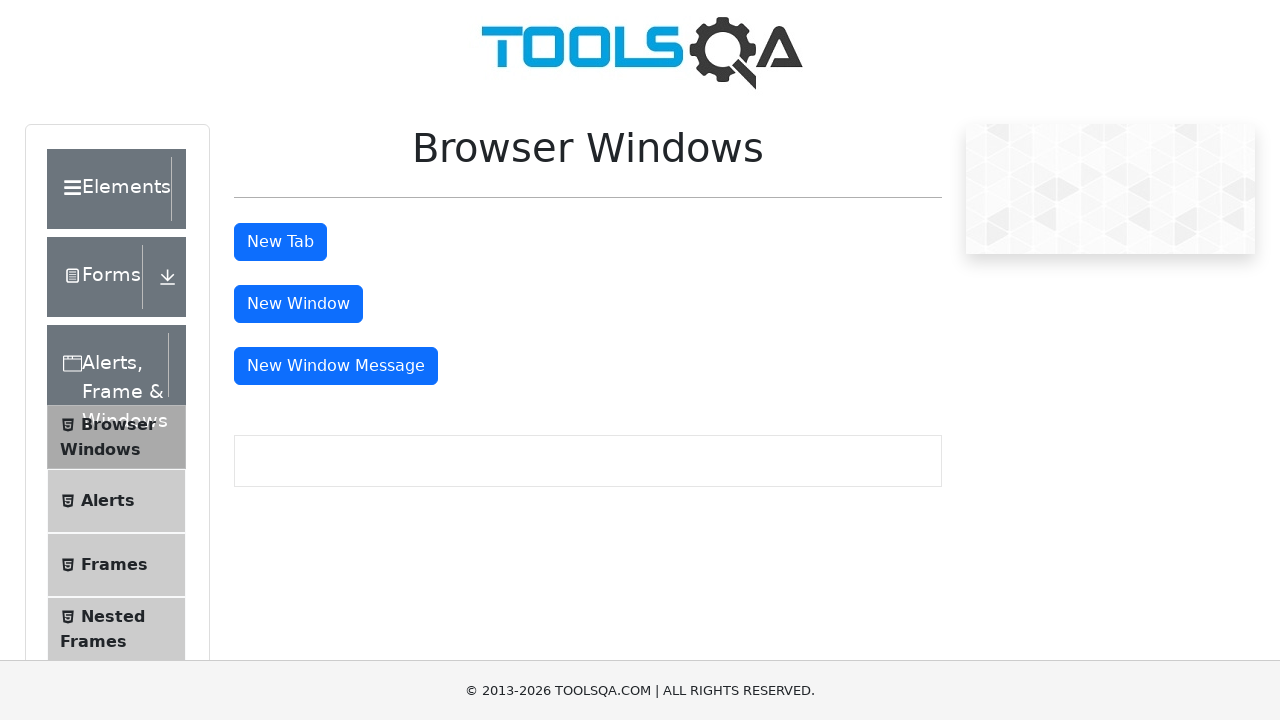

Clicked the 'New Tab' button at (280, 242) on #tabButton
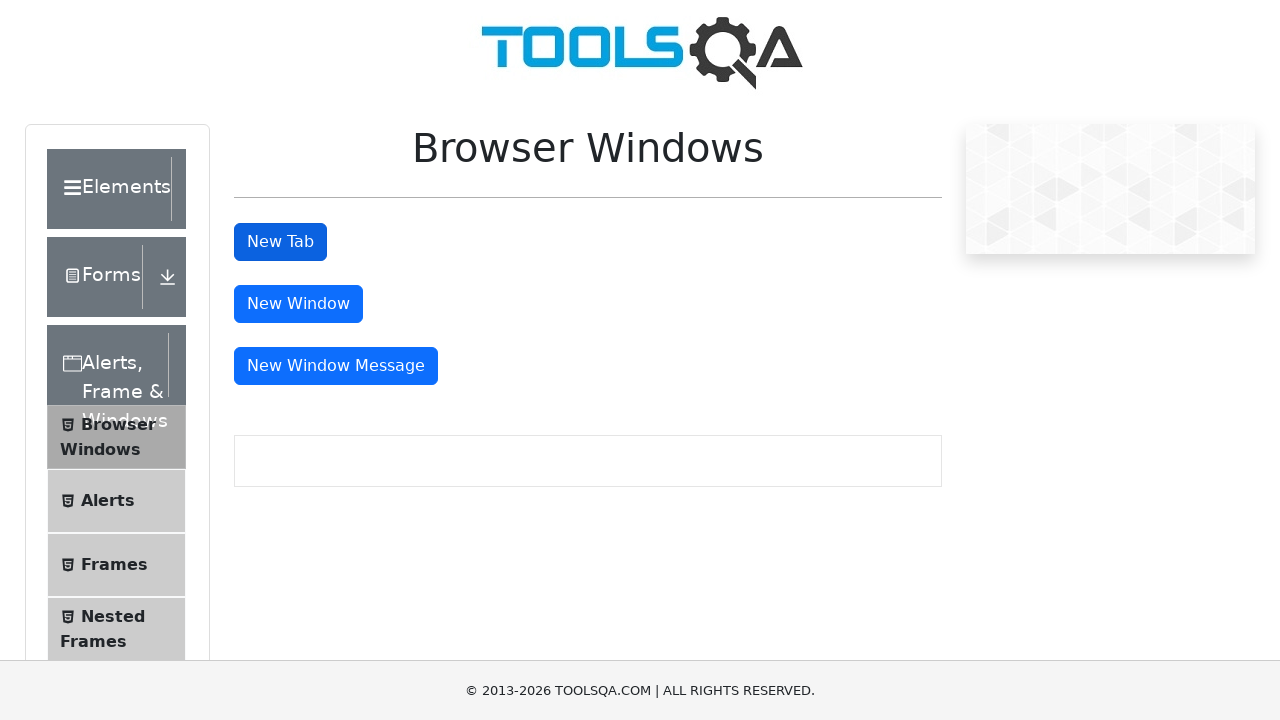

New browser tab opened and captured
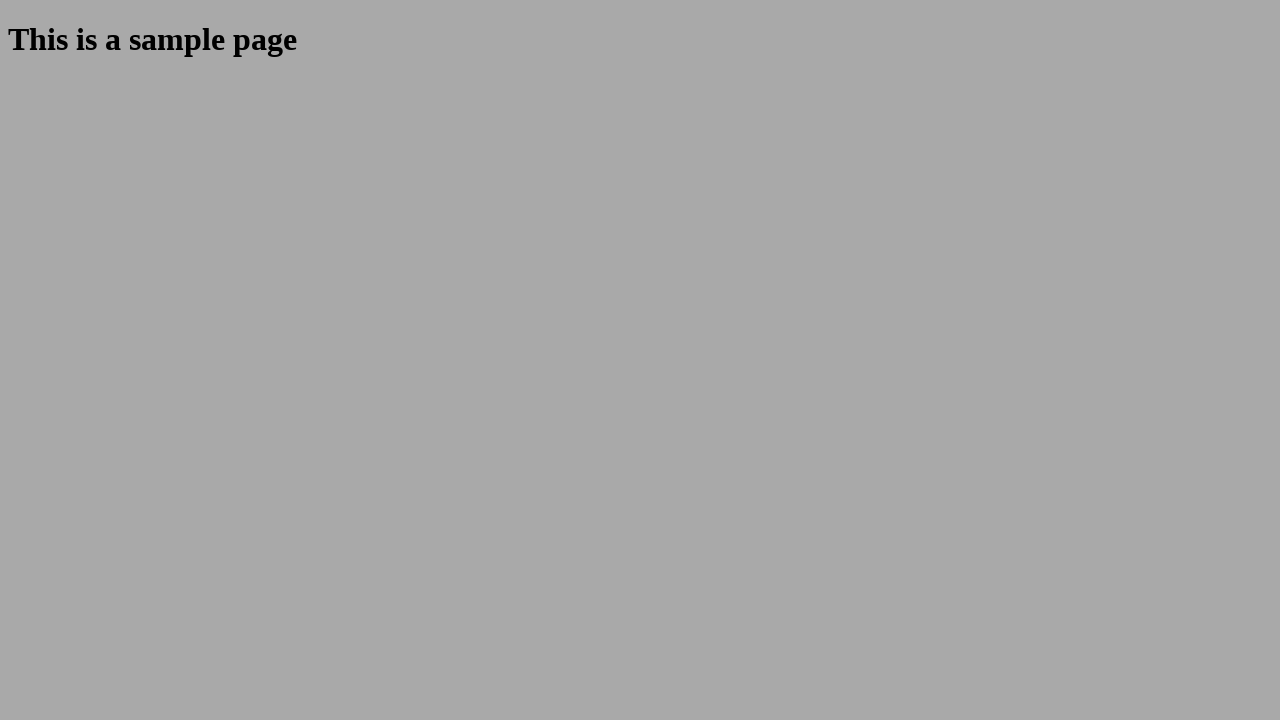

Verified new tab URL: https://demoqa.com/sample
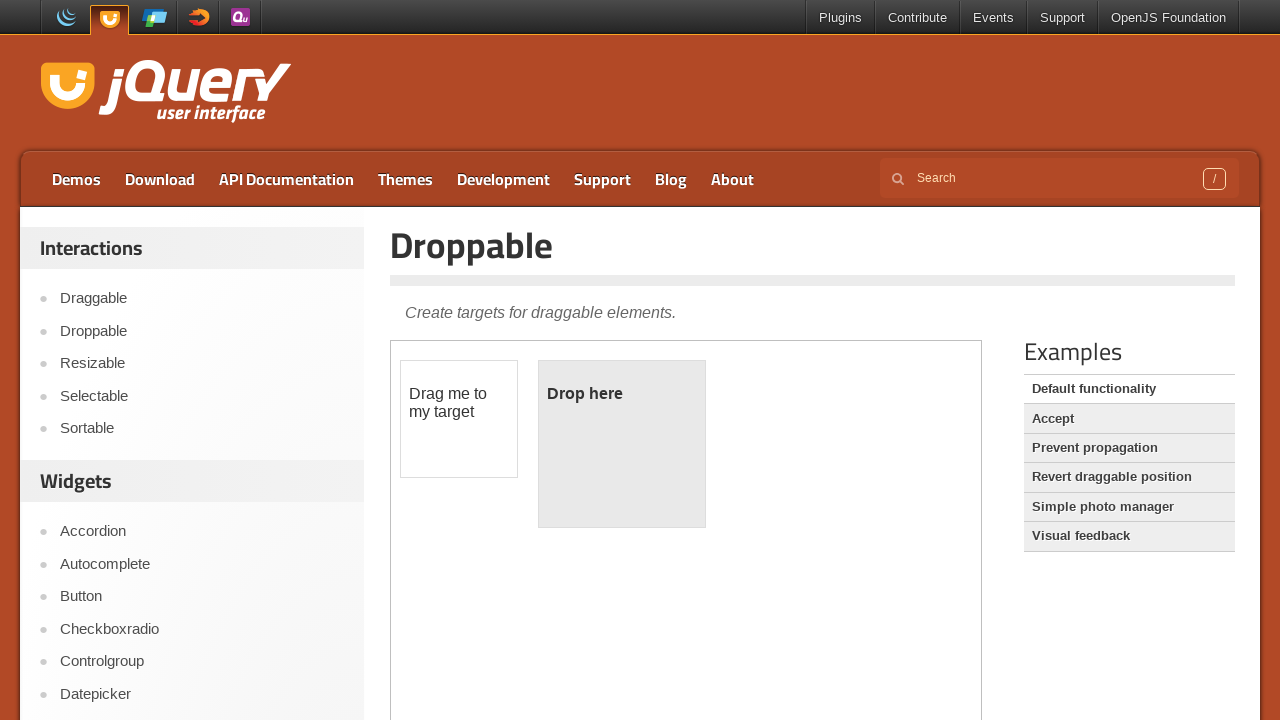

Closed the new browser tab
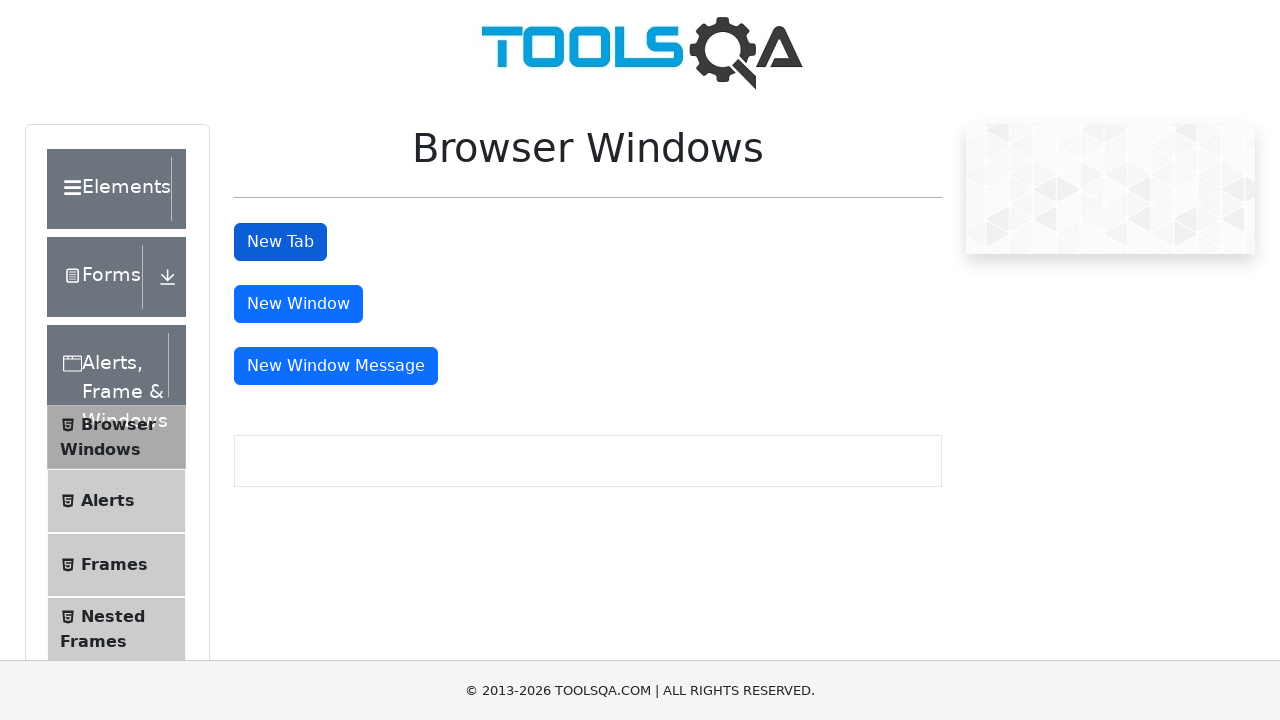

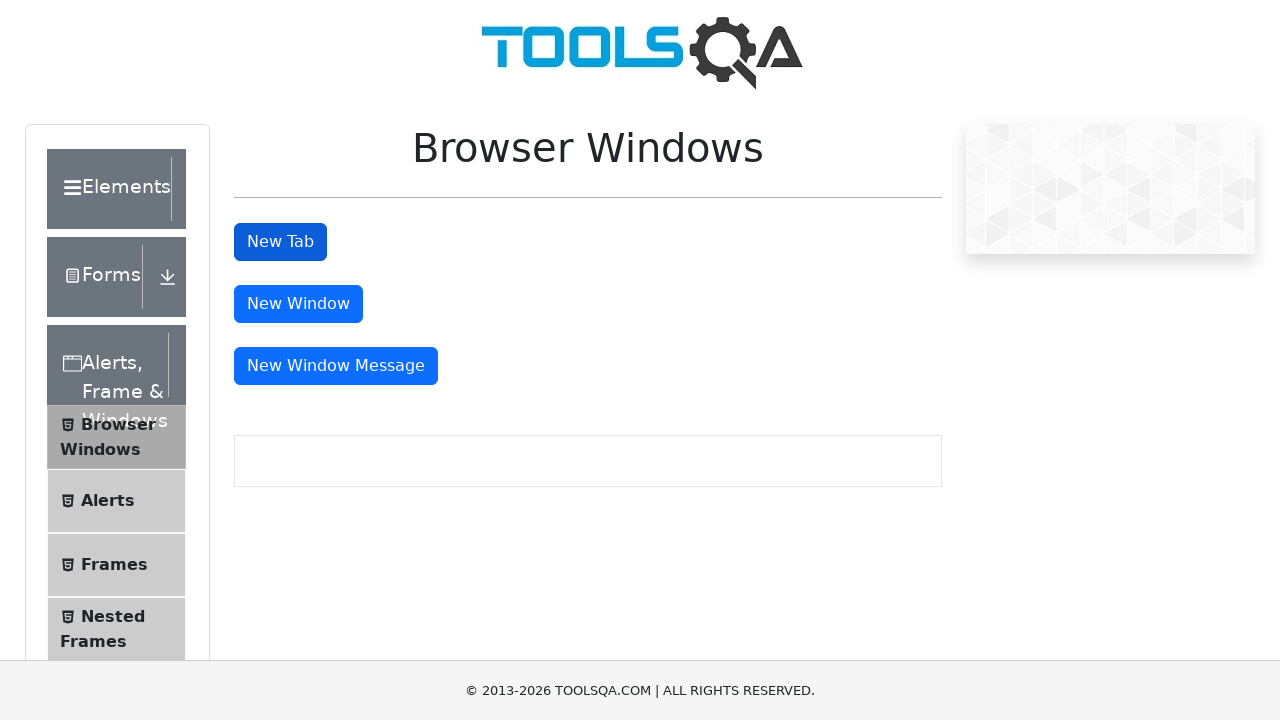